Tests selecting an option from a dropdown using Playwright's built-in select_option method by text, then verifying the selected option.

Starting URL: http://the-internet.herokuapp.com/dropdown

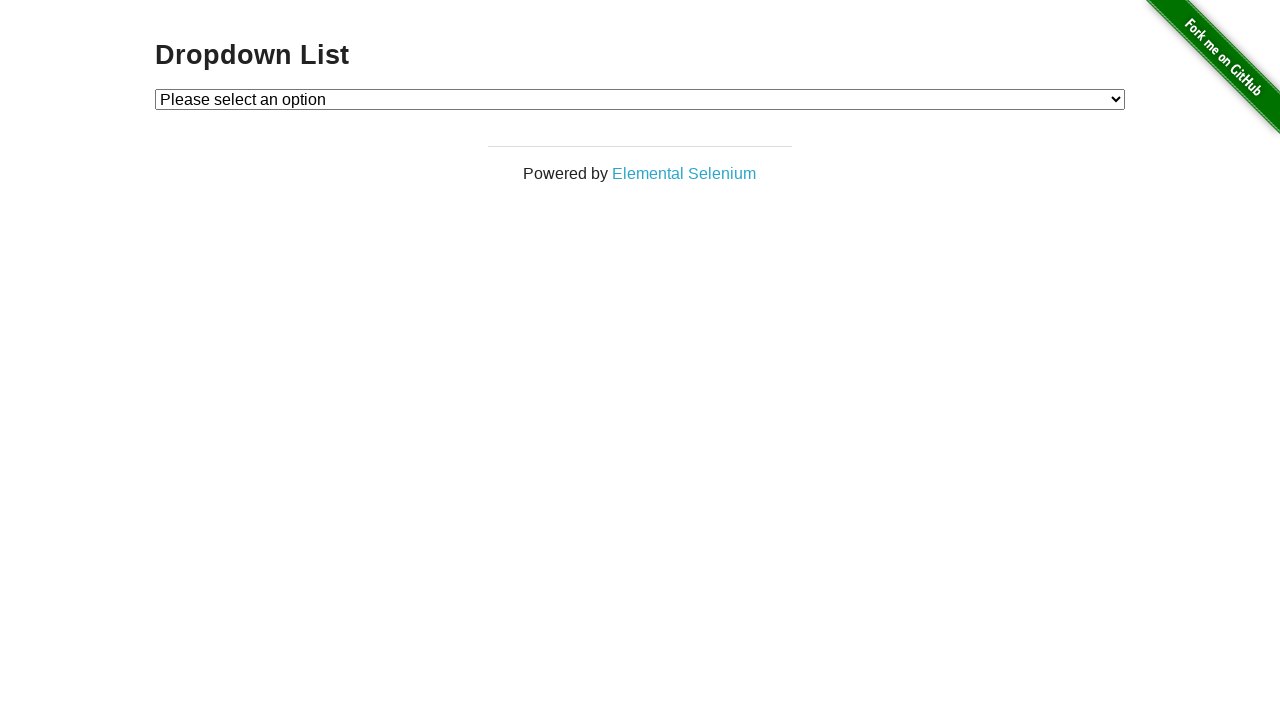

Selected 'Option 1' from the dropdown using select_option method on #dropdown
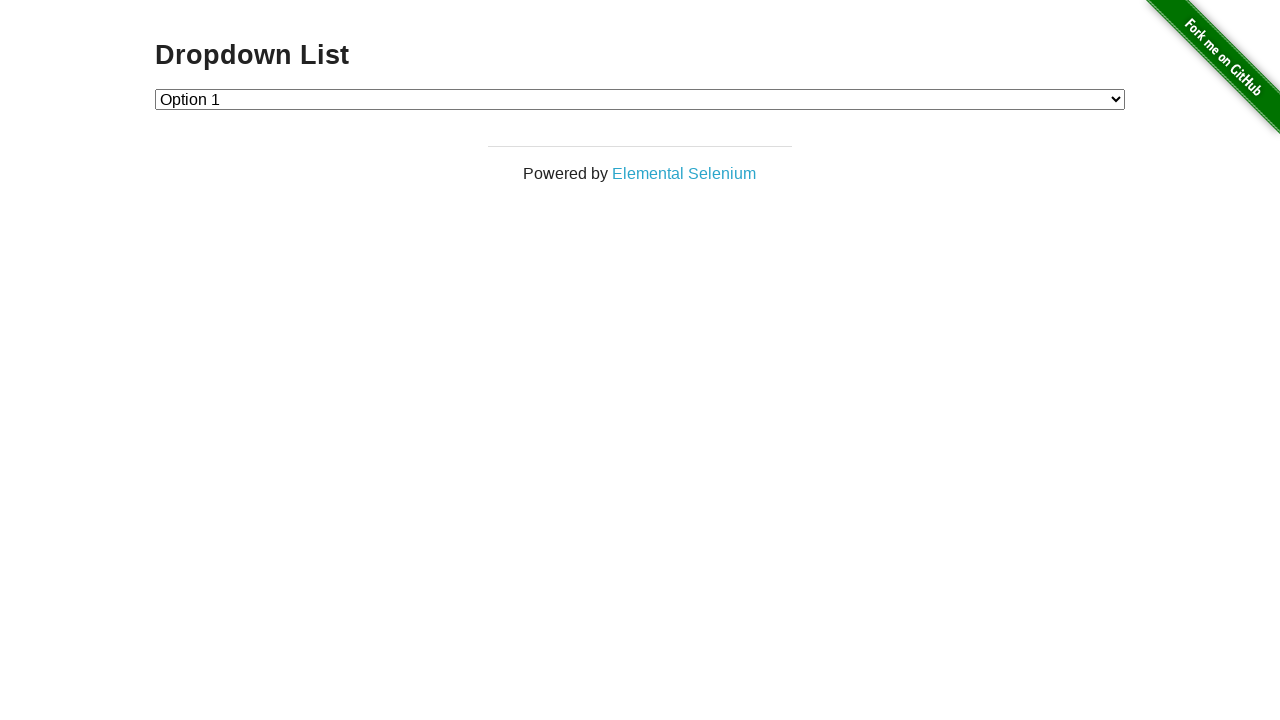

Retrieved the text of the selected dropdown option
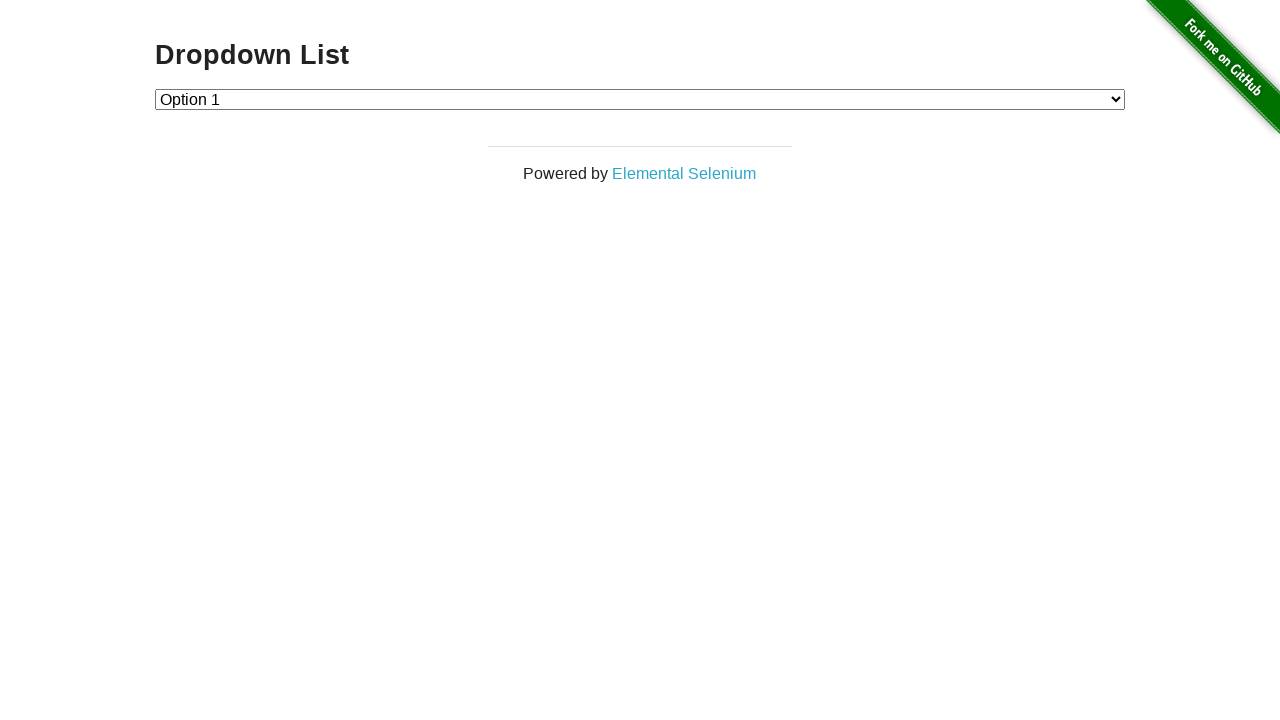

Verified that the selected option text matches 'Option 1'
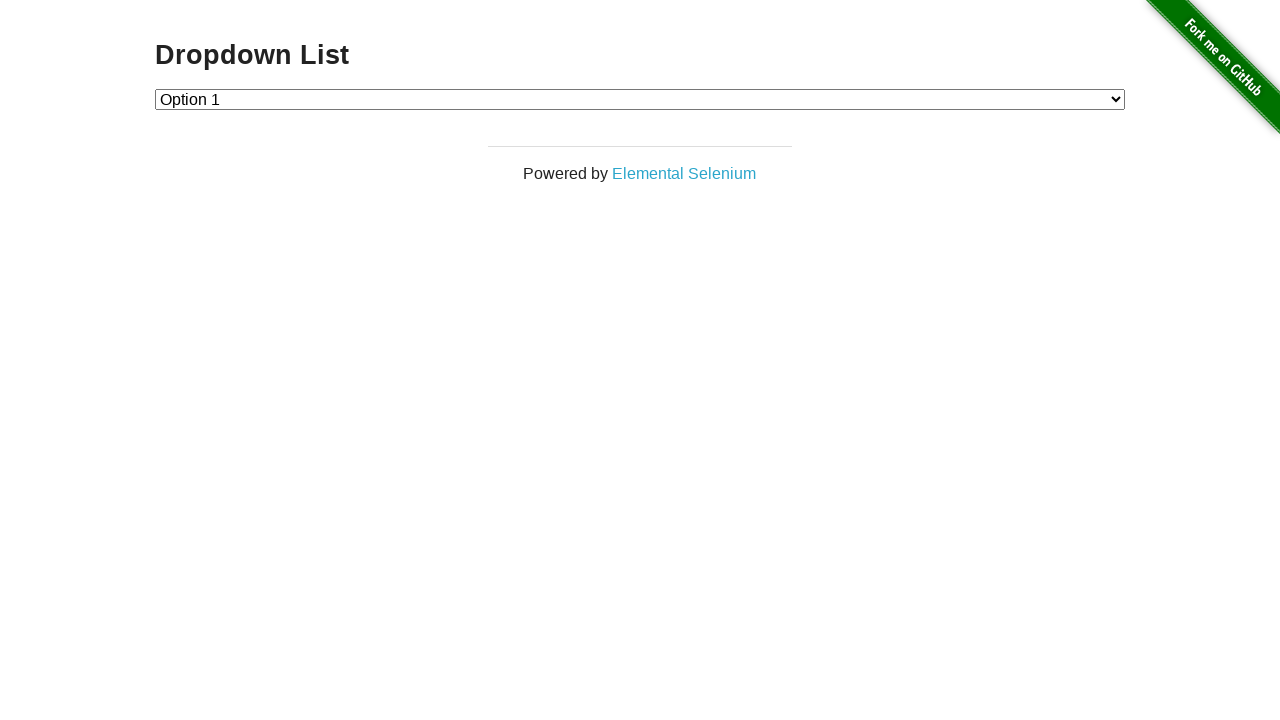

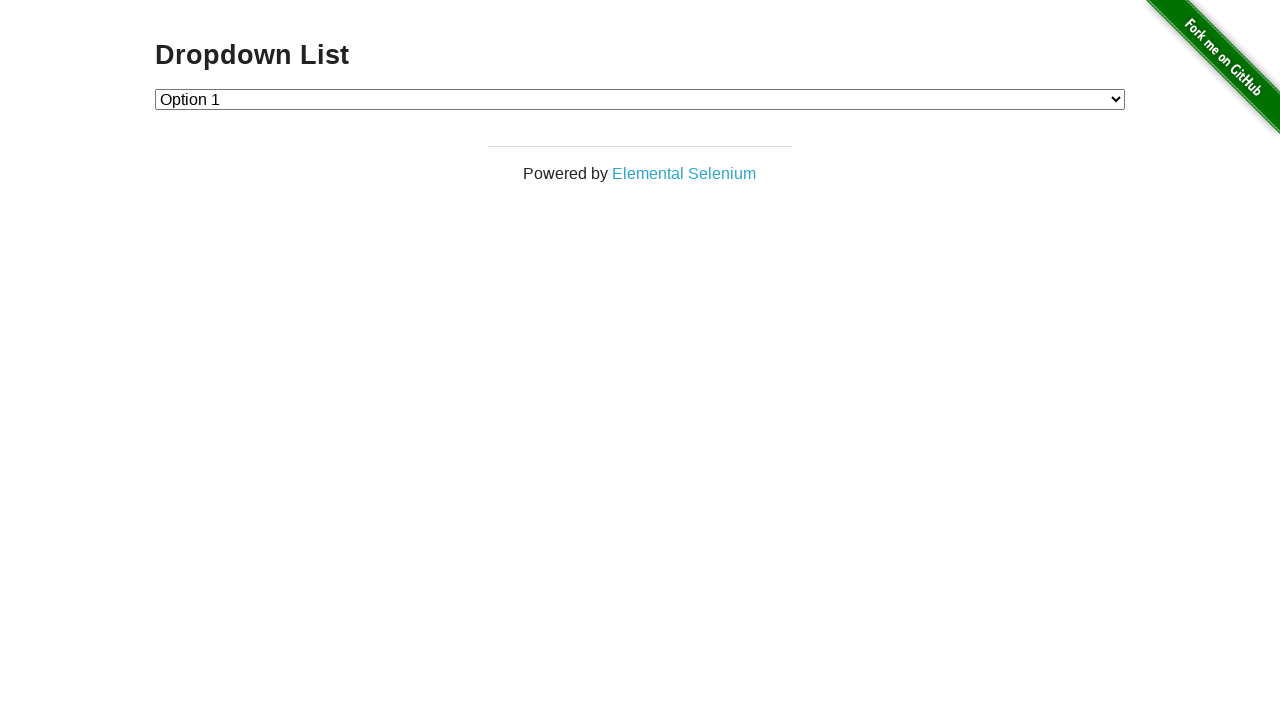